Tests a todo application by adding a new todo item and verifying it was added correctly

Starting URL: https://lambdatest.github.io/sample-todo-app/

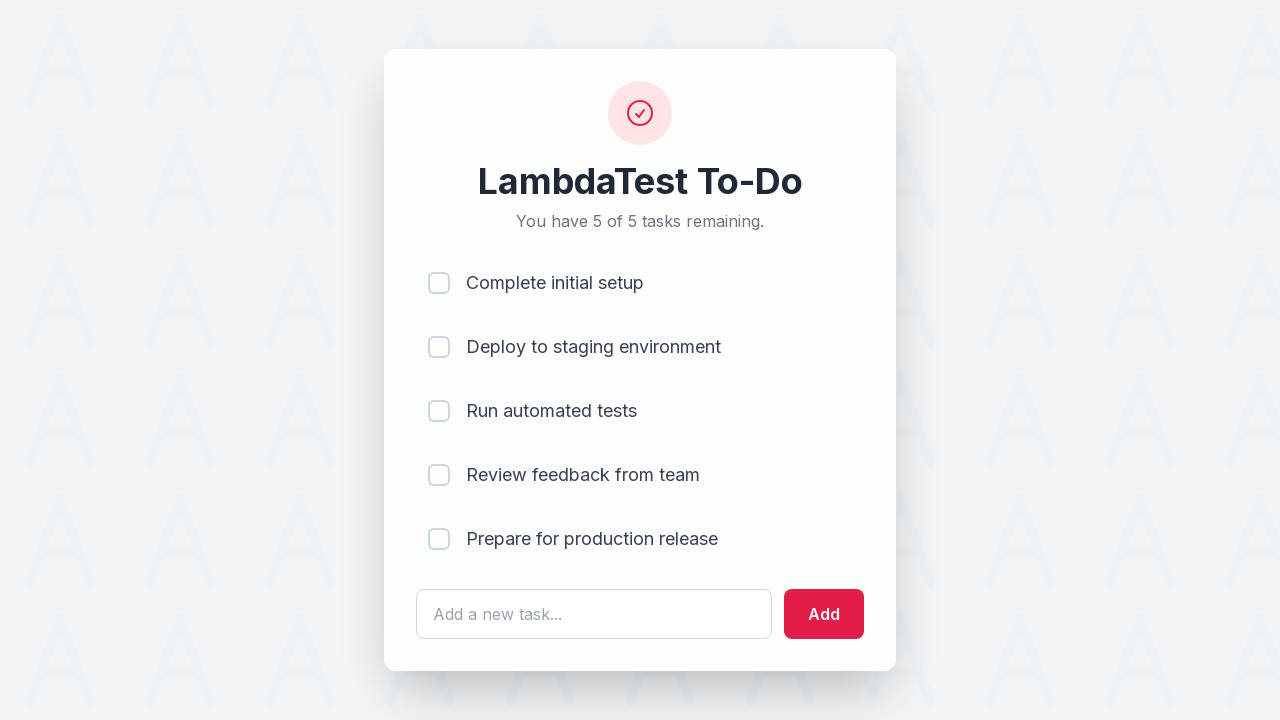

Filled todo input field with 'Hello World' on #sampletodotext
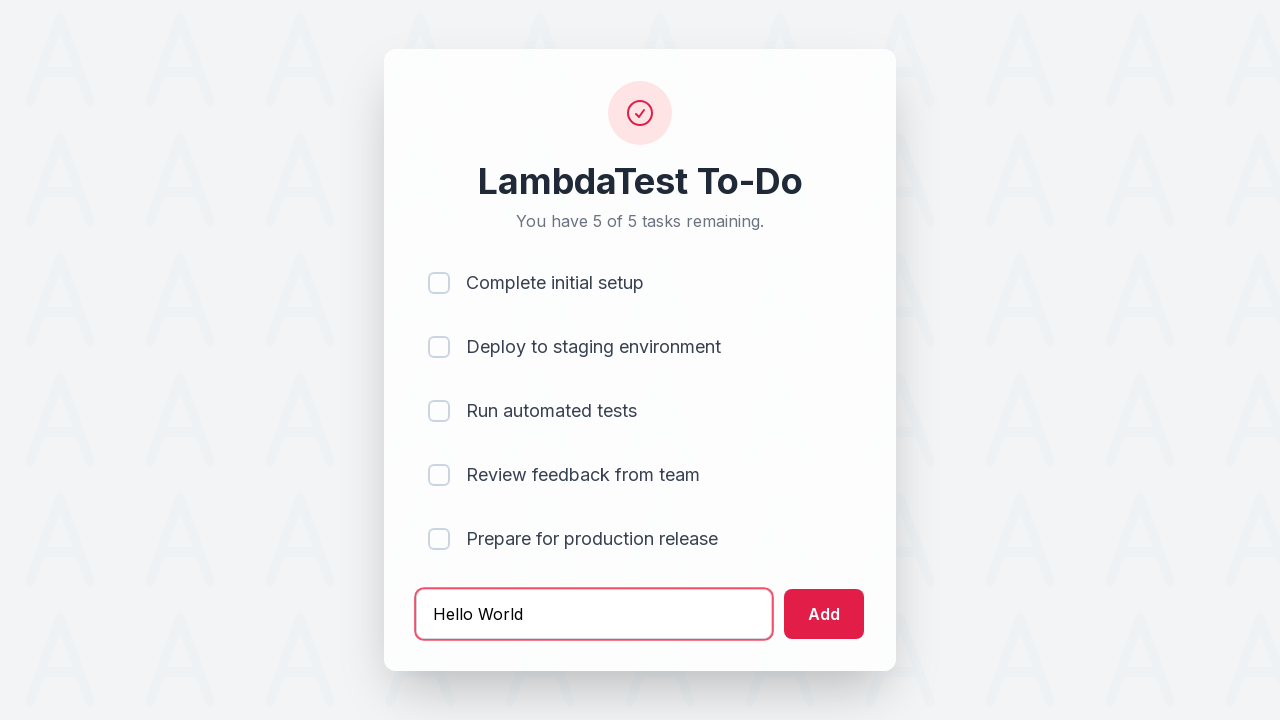

Pressed Enter to add the todo item on #sampletodotext
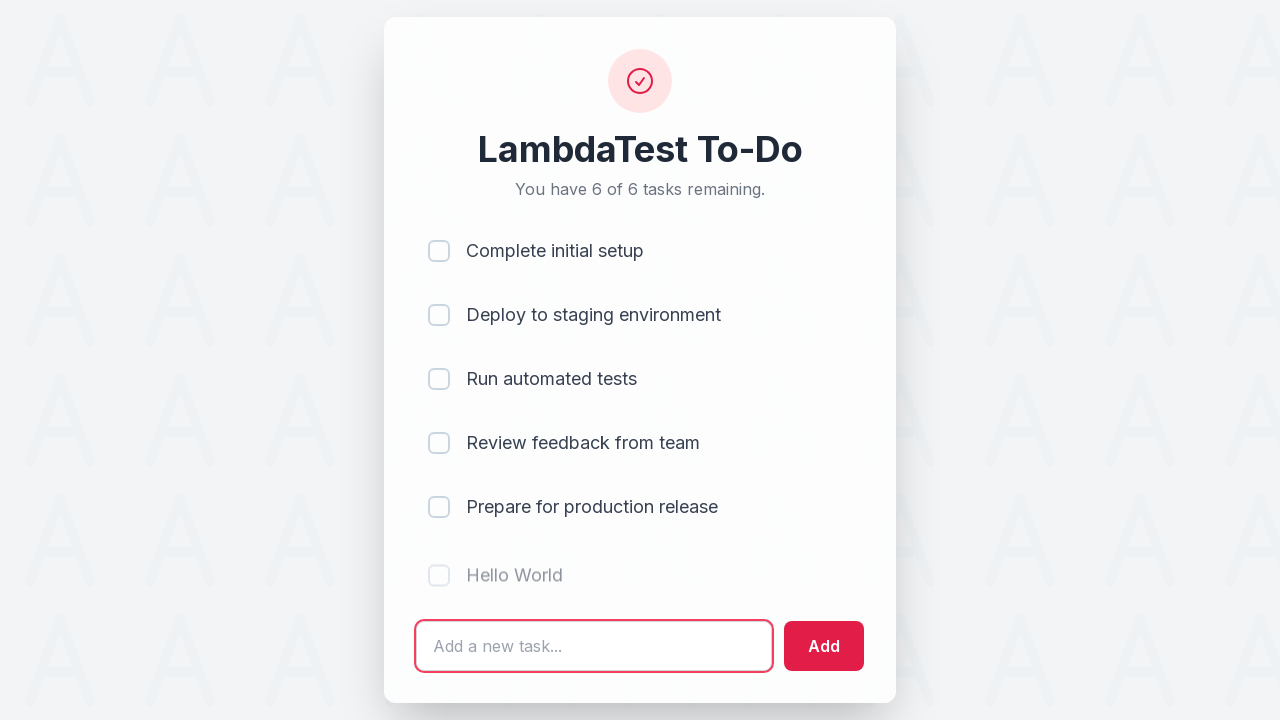

New todo item appeared in the list
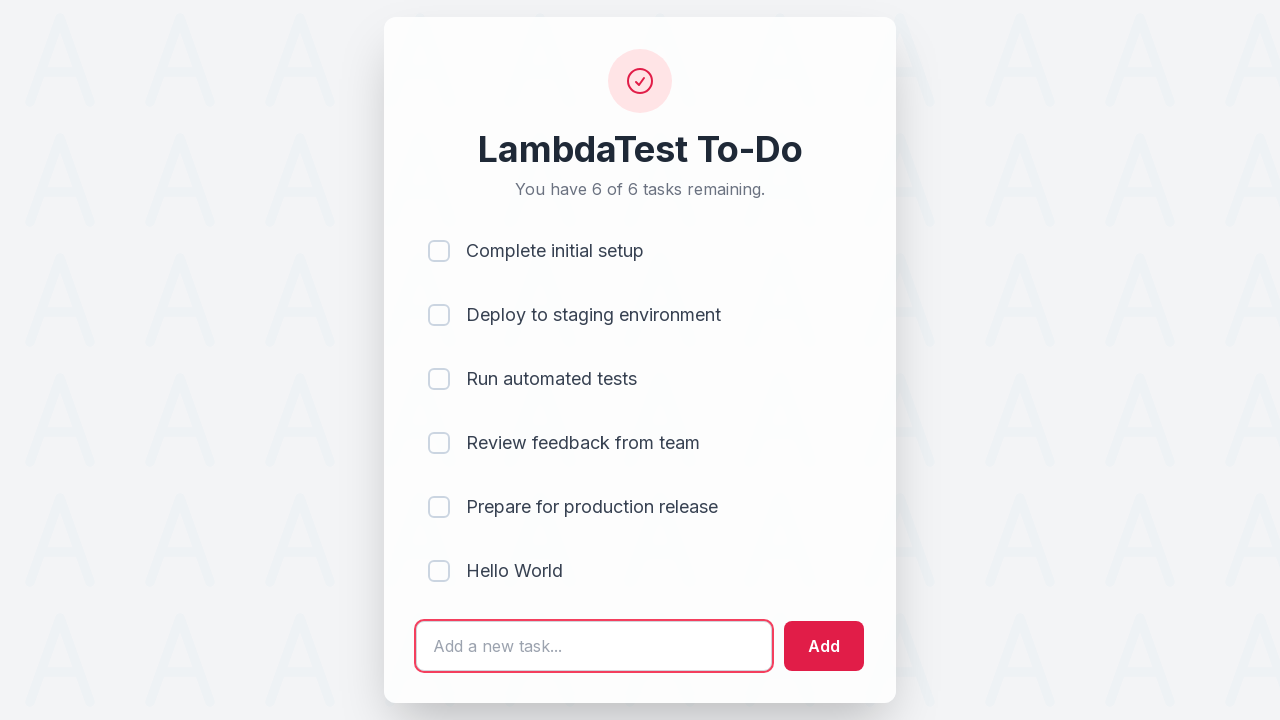

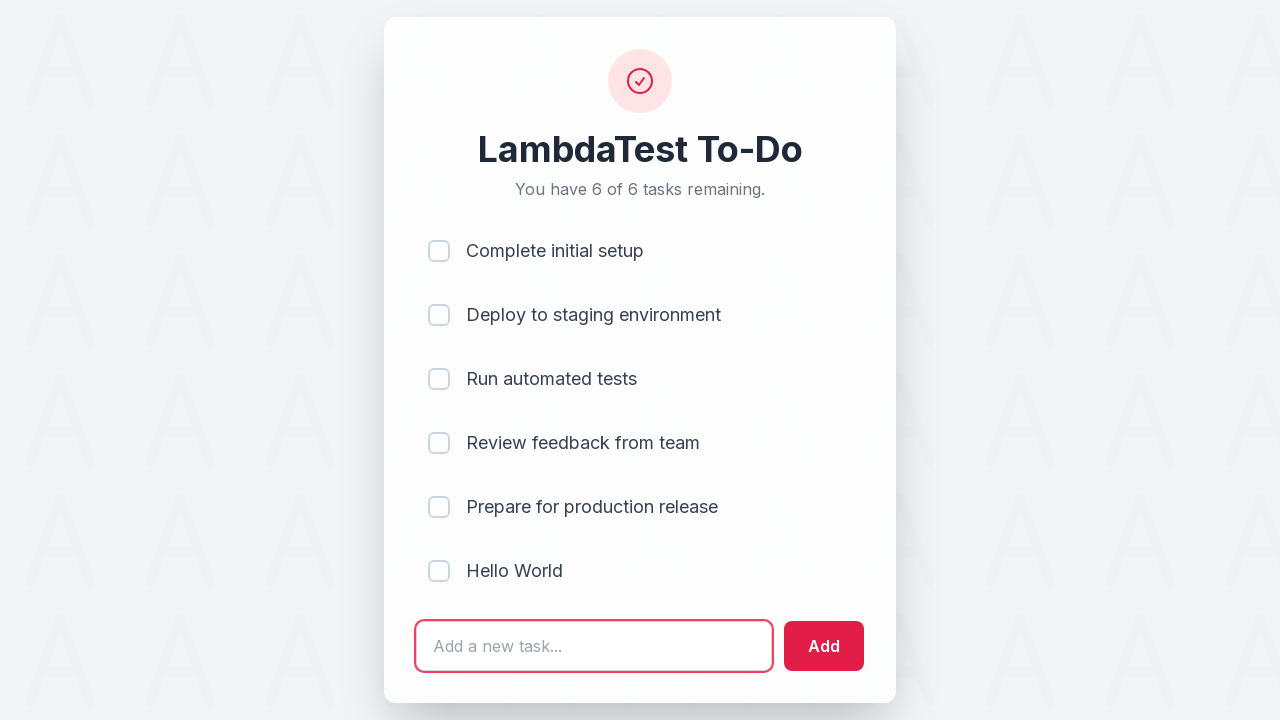